Tests basic browser navigation by maximizing the window, navigating forward, waiting, and then navigating back on the Edureka website.

Starting URL: http://www.edureka.co

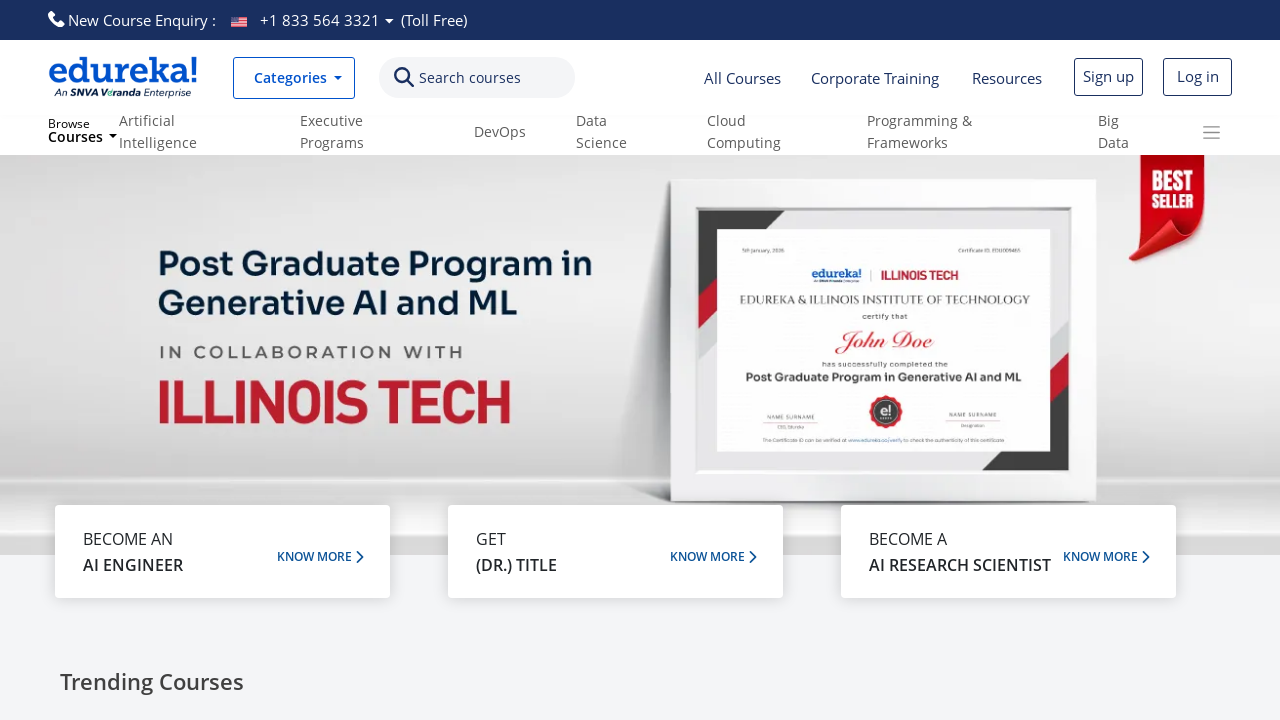

Set viewport size to 1920x1080 to maximize window
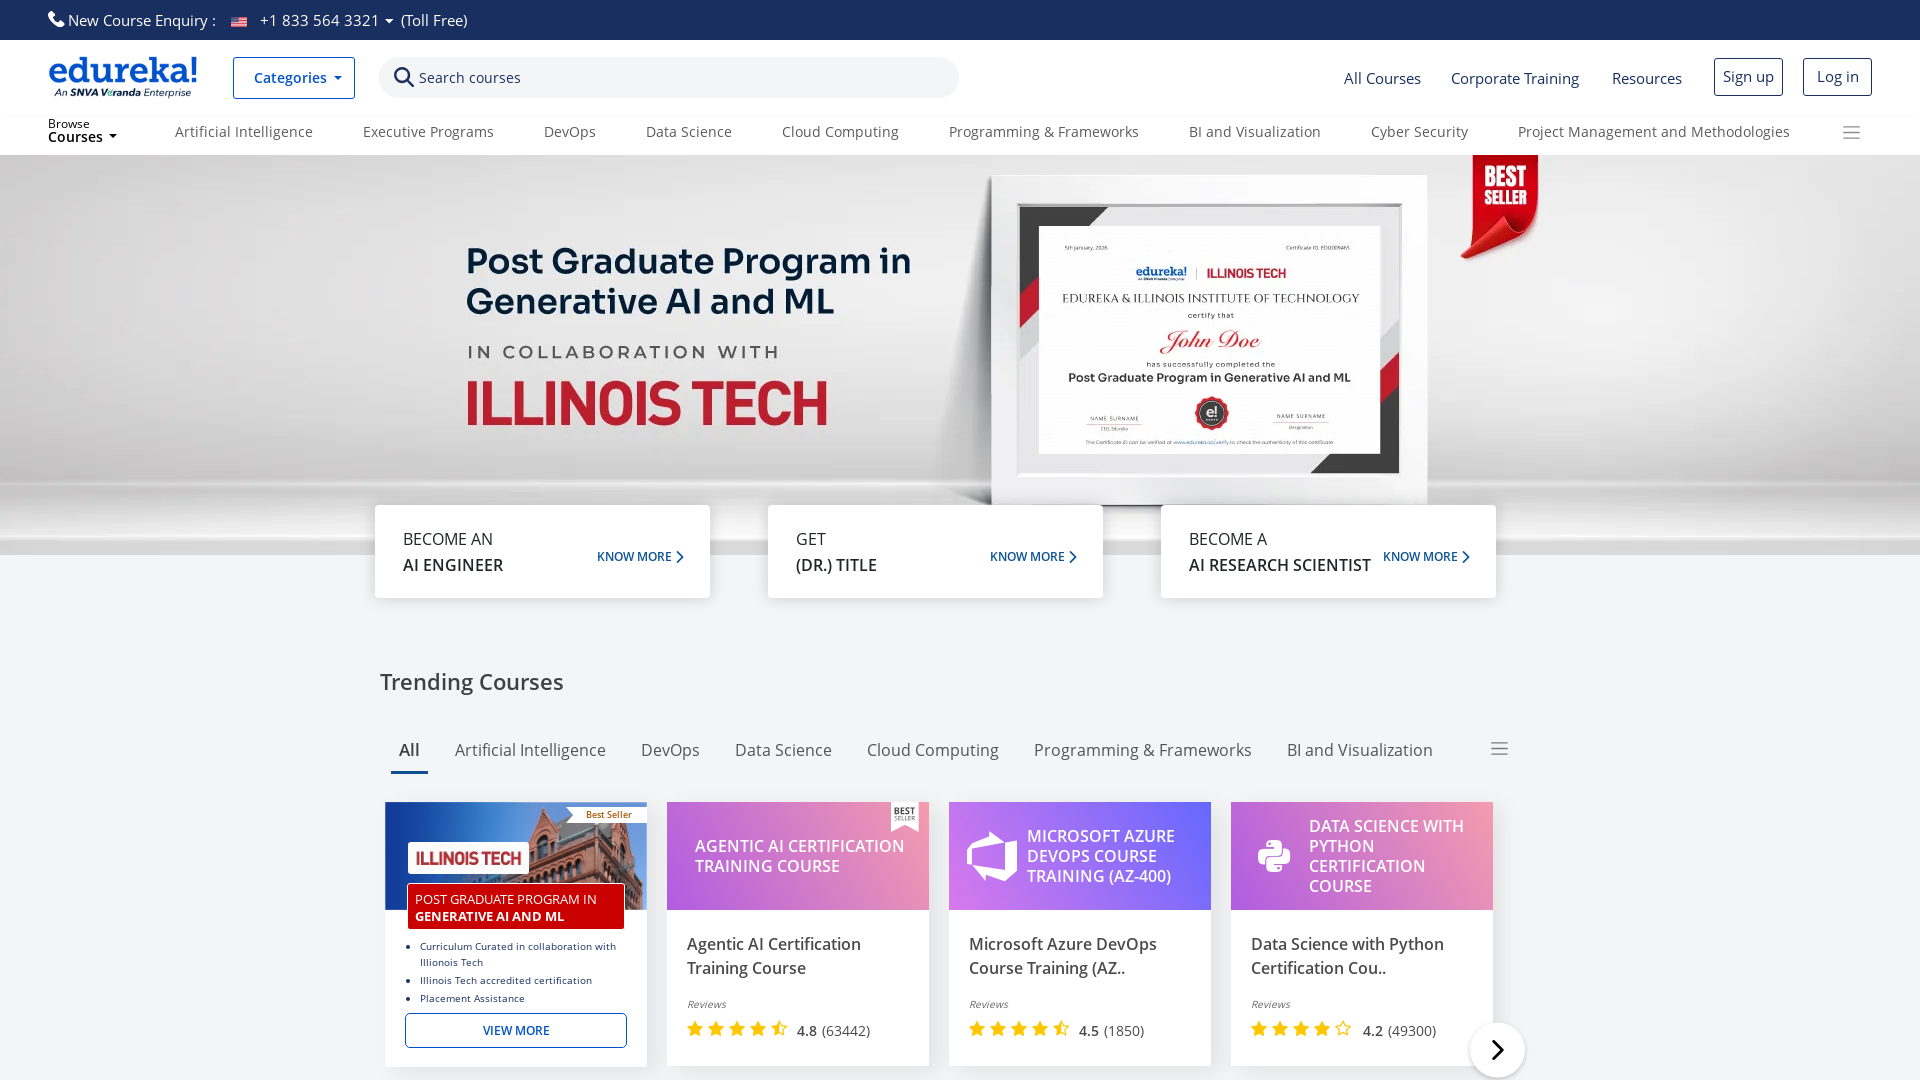

Navigated forward in browser history
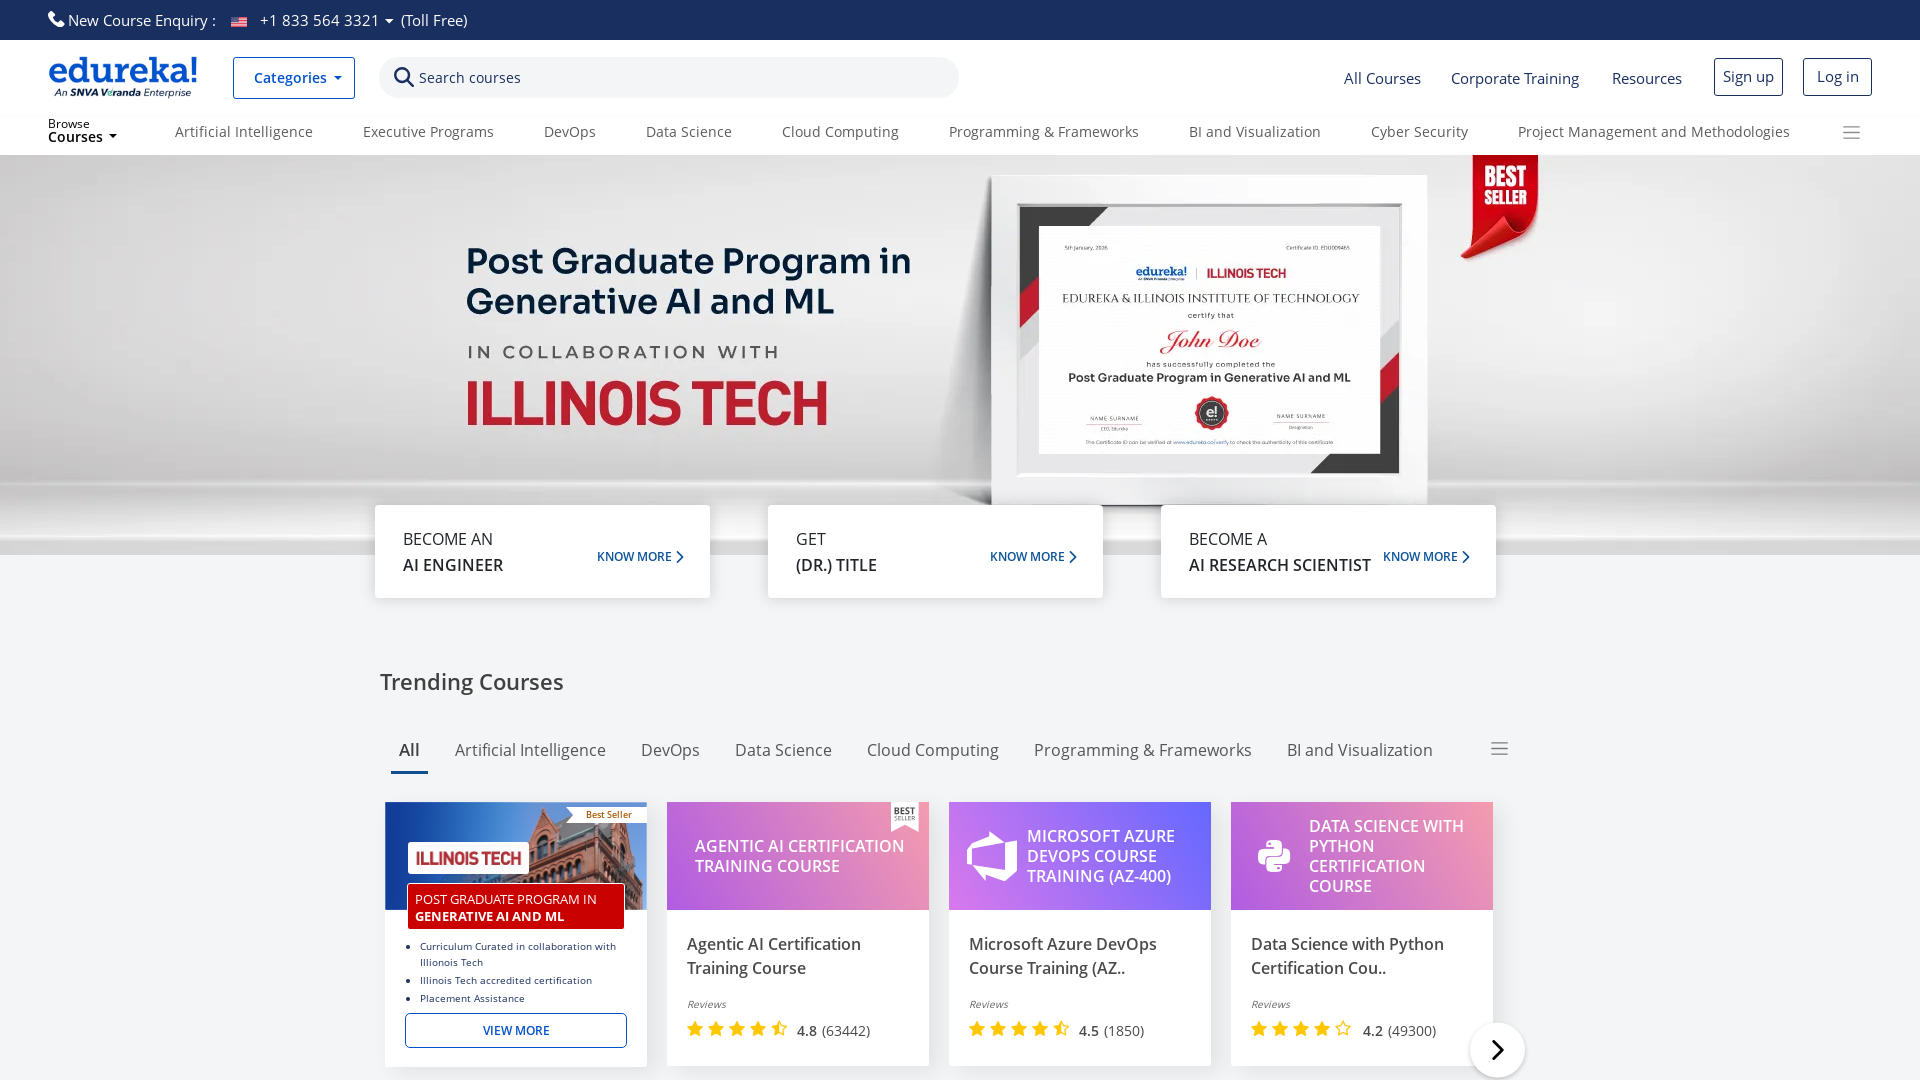

Waited for 5 seconds
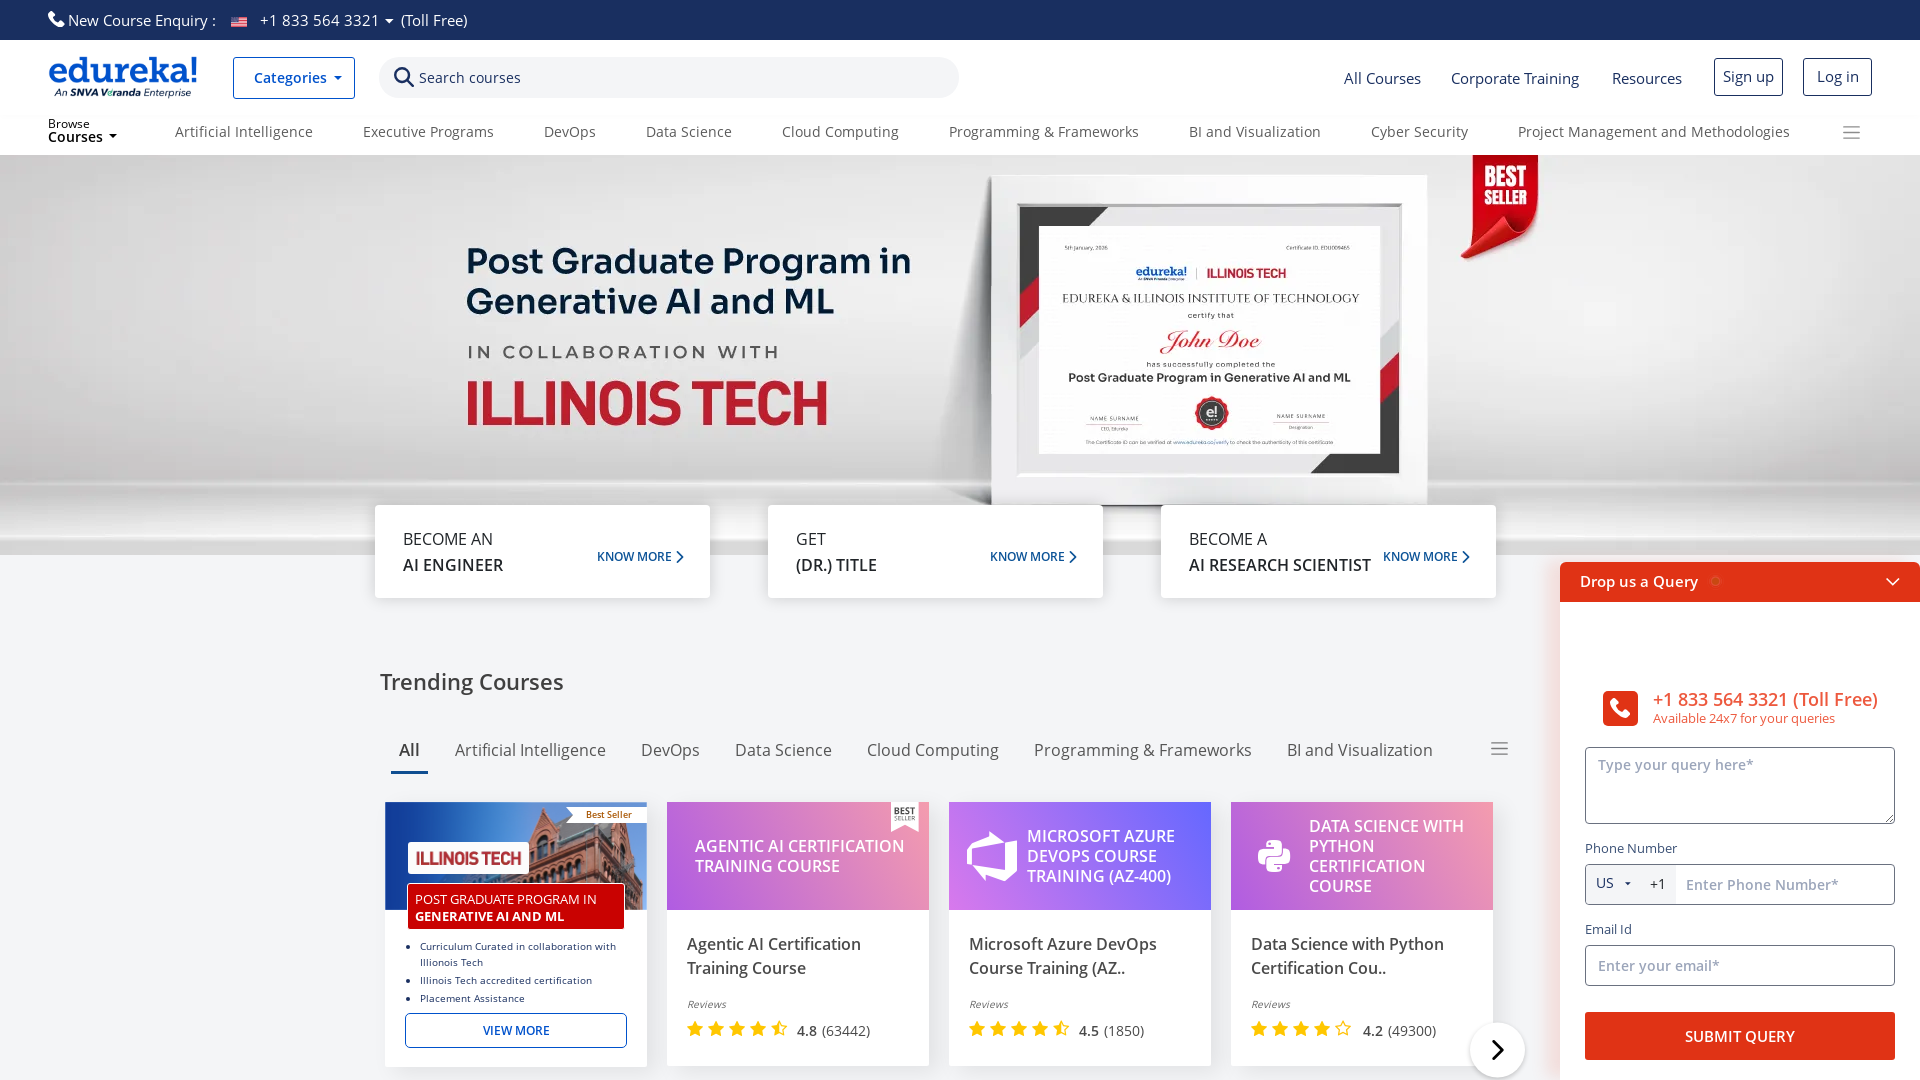

Navigated back in browser history on Edureka website
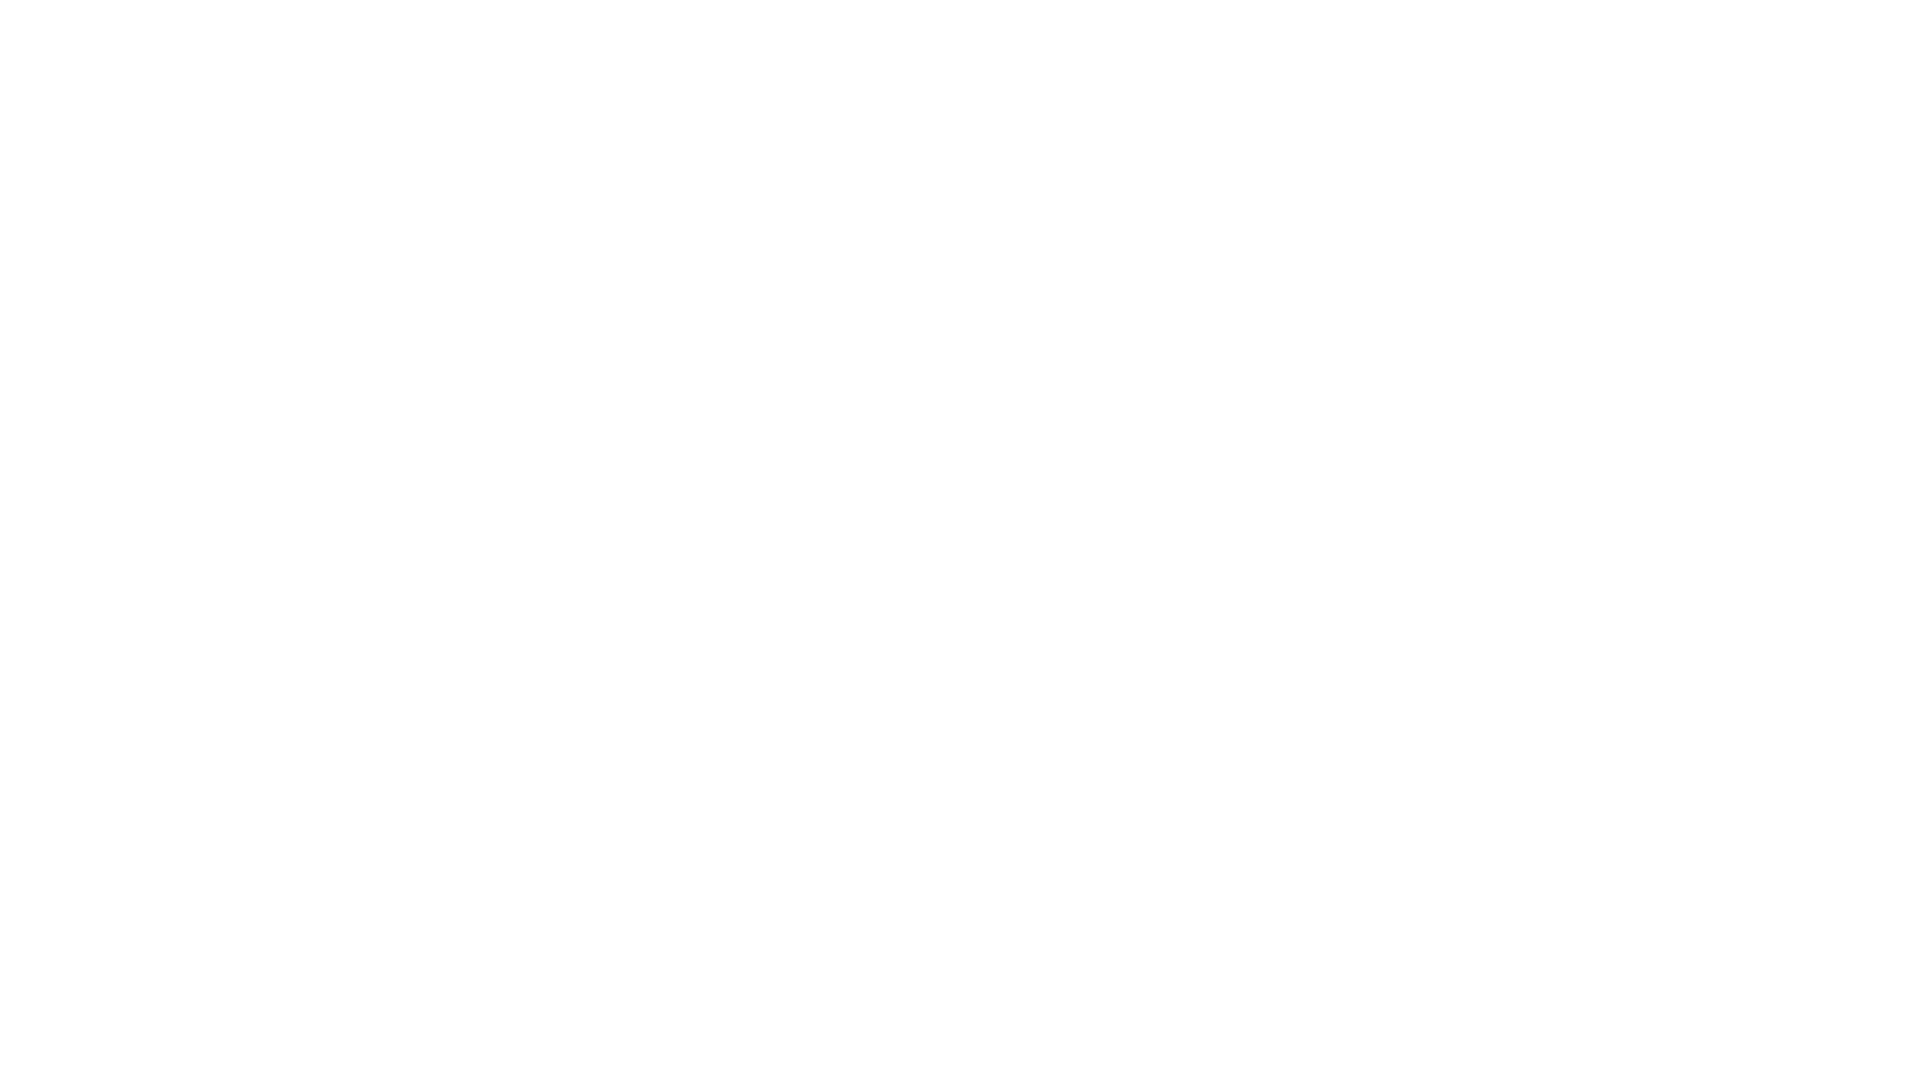

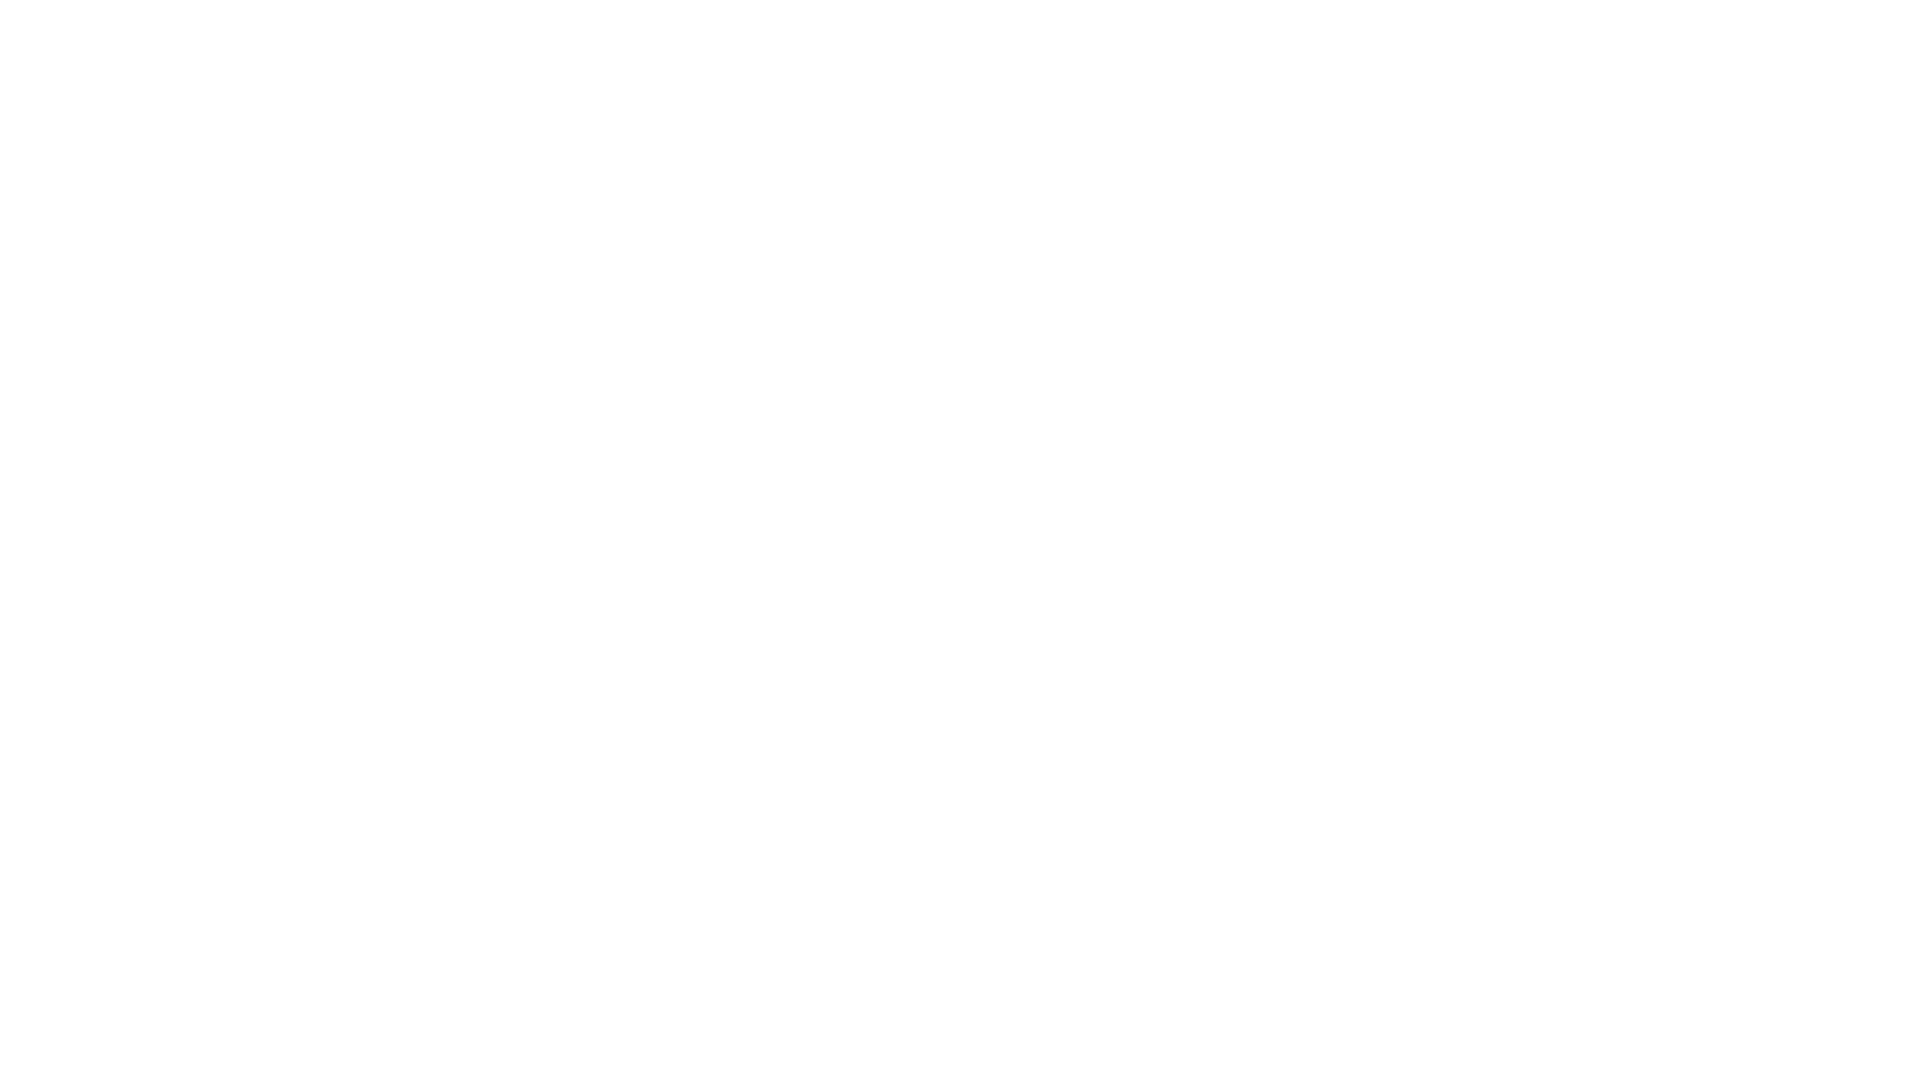